Tests dragging functionality on jQueryUI by navigating to the Draggable demo page and dragging an element by a specified offset

Starting URL: https://jqueryui.com/

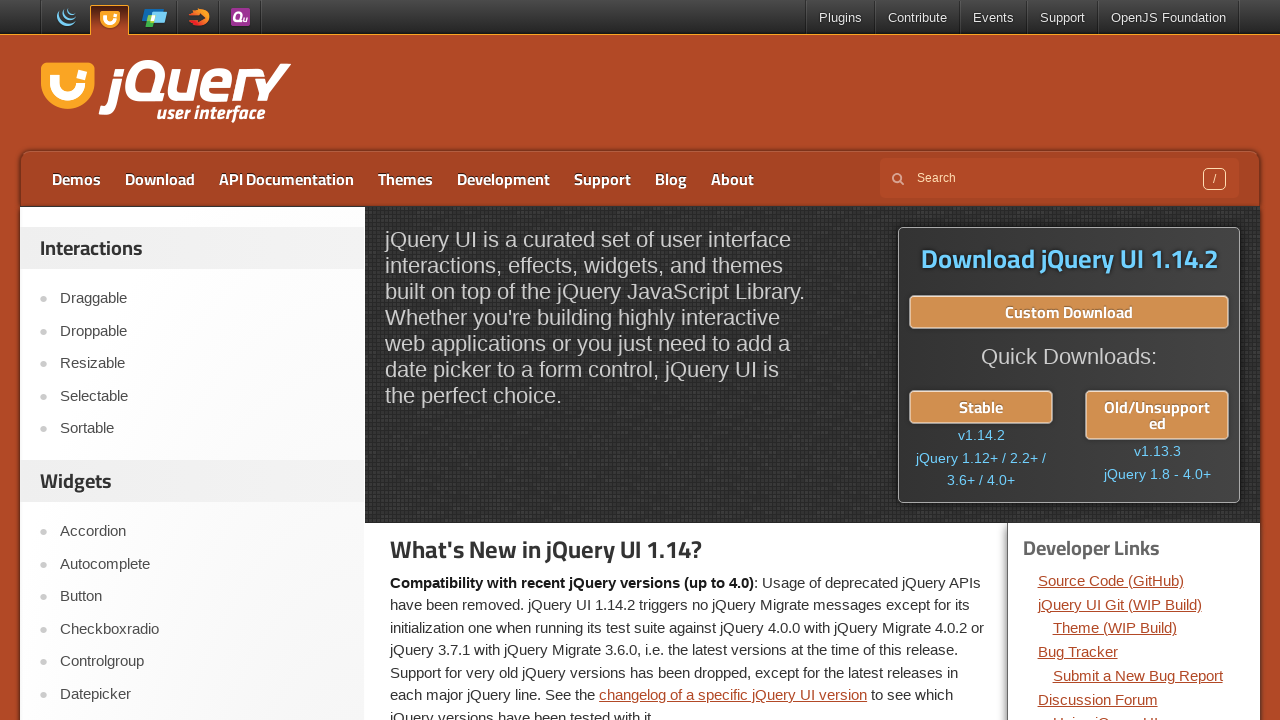

Navigated to jQuery UI homepage
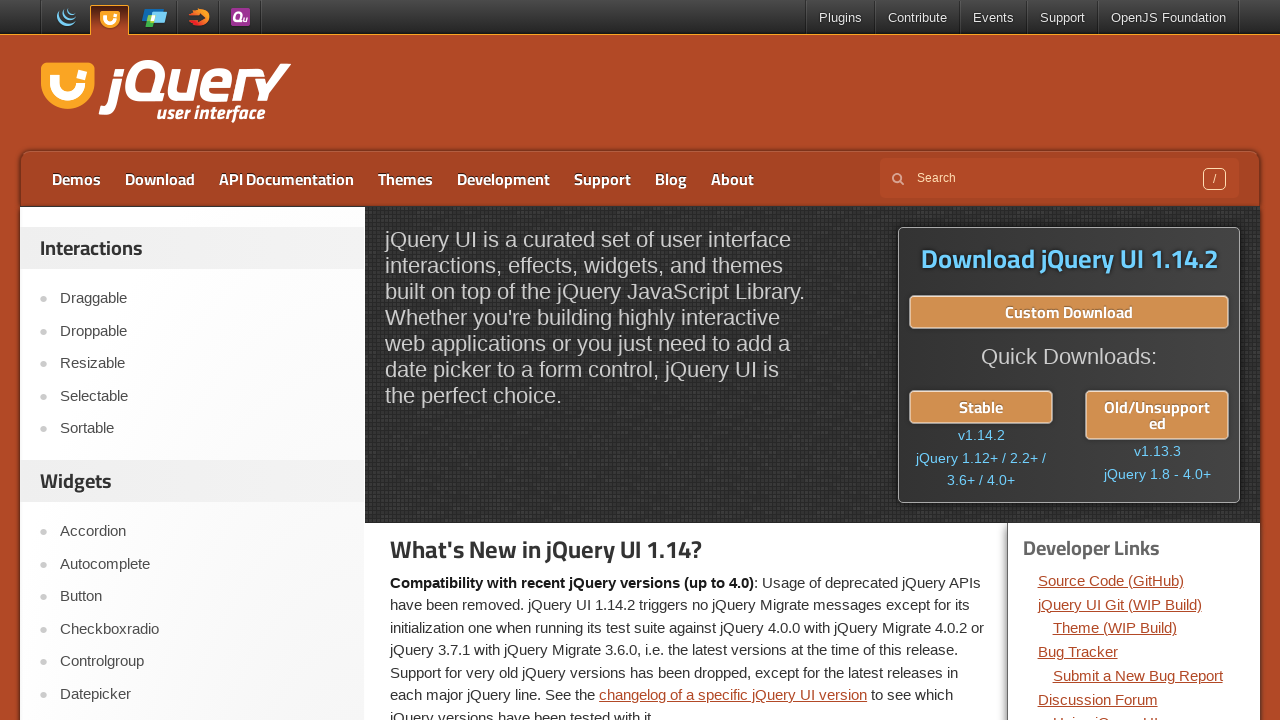

Clicked on Draggable demo link at (202, 299) on text=Draggable
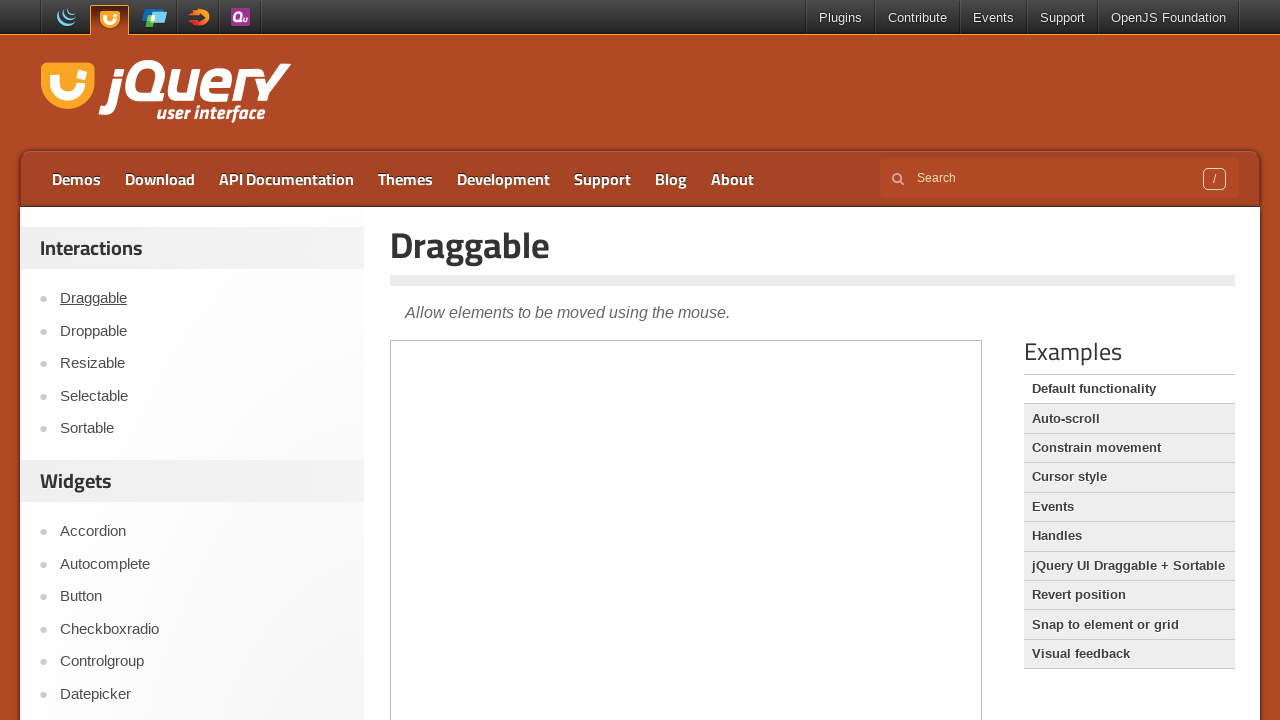

Located the demo iframe
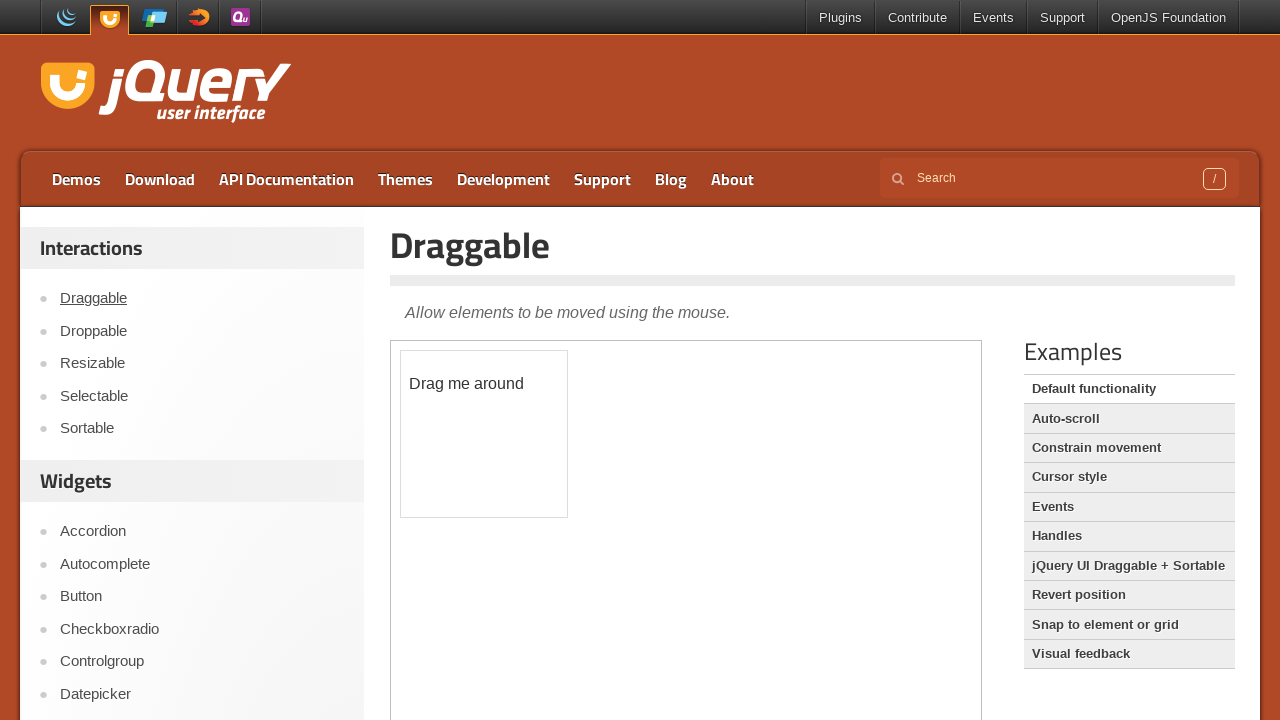

Located the draggable element
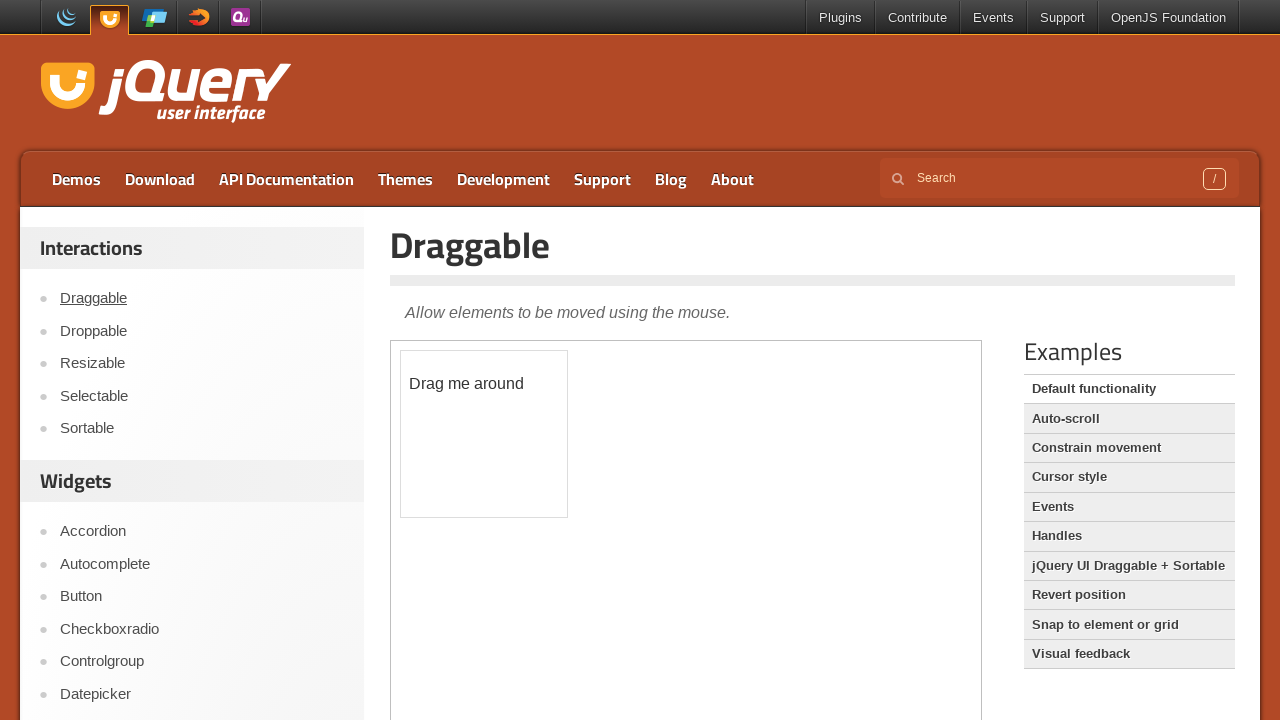

Dragged element by offset (110px right, 120px down) at (511, 471)
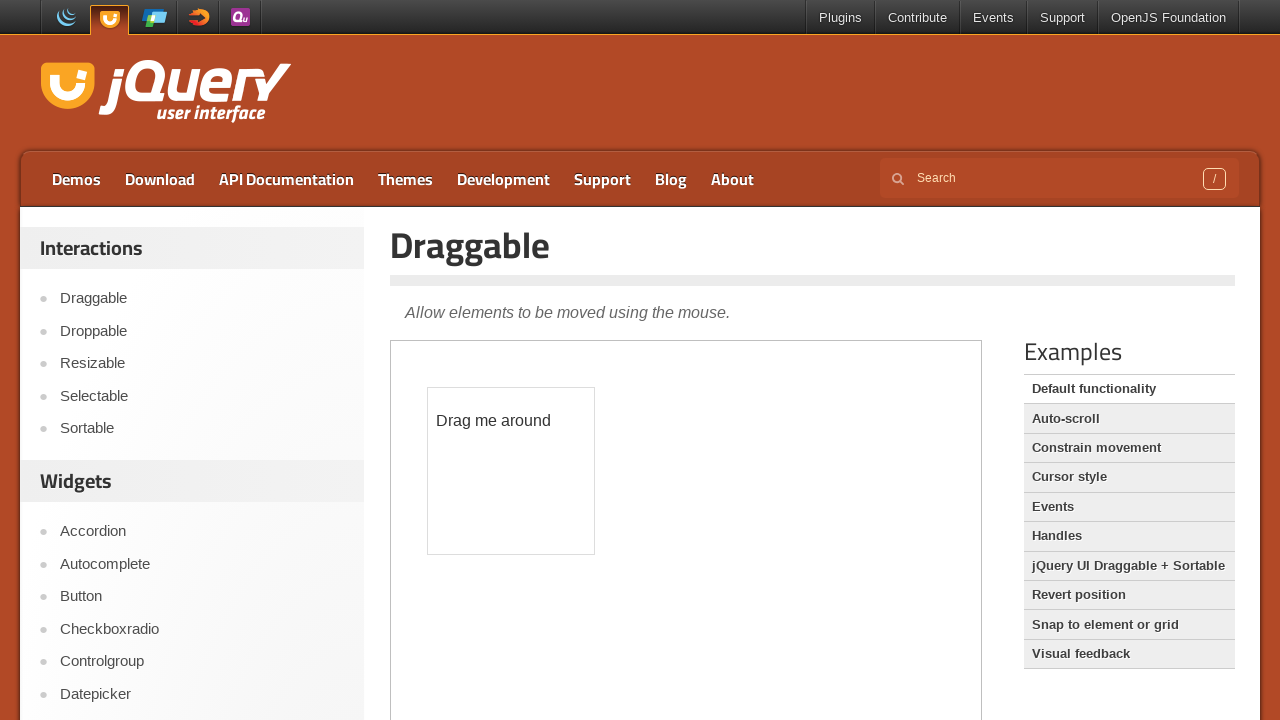

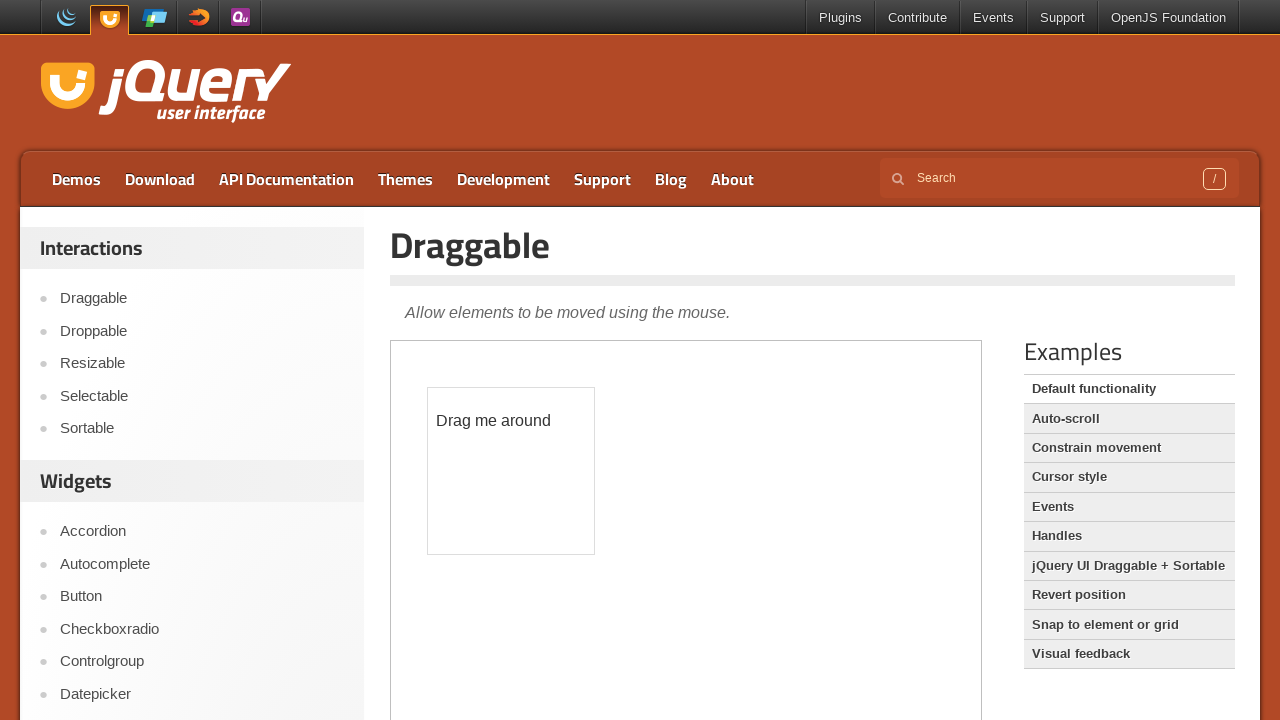